Tests an e-commerce checkout flow by adding specific vegetables to cart, applying a promo code, and completing the order with country selection

Starting URL: https://rahulshettyacademy.com/seleniumPractise/

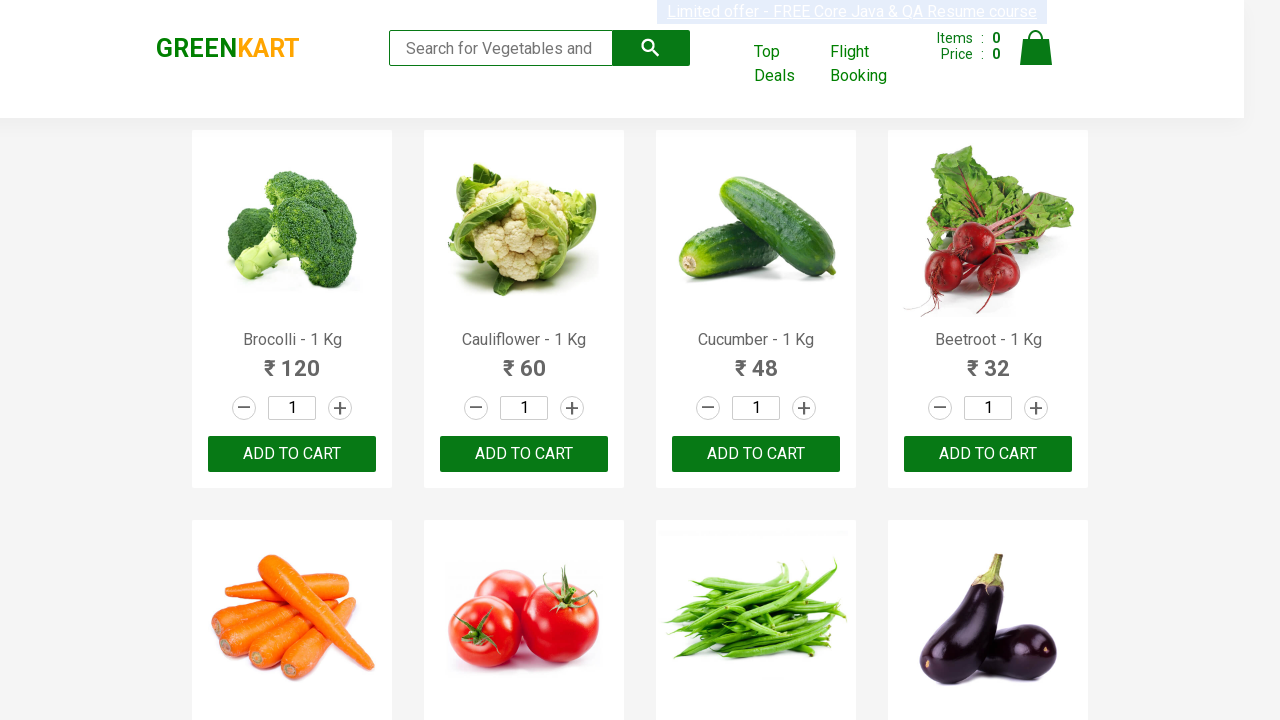

Located all product elements on the page
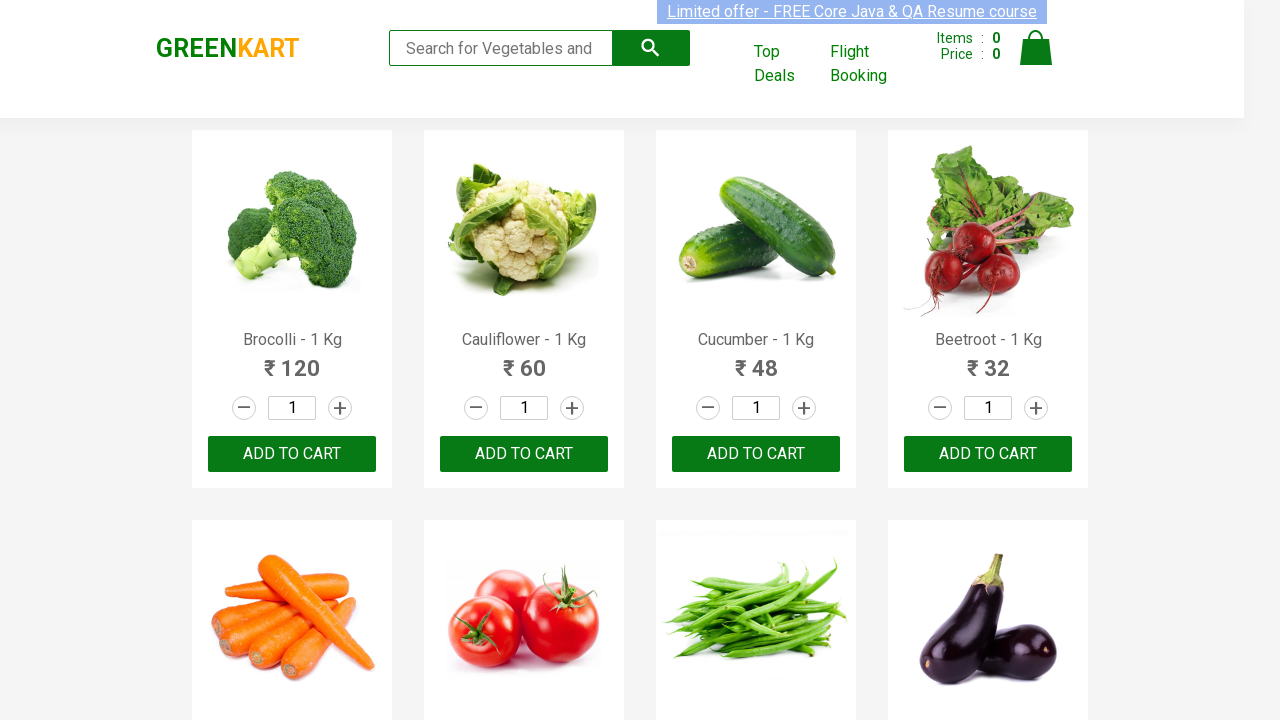

Added Carrot to cart at (292, 360) on xpath=//div[@class='product-action']/button >> nth=4
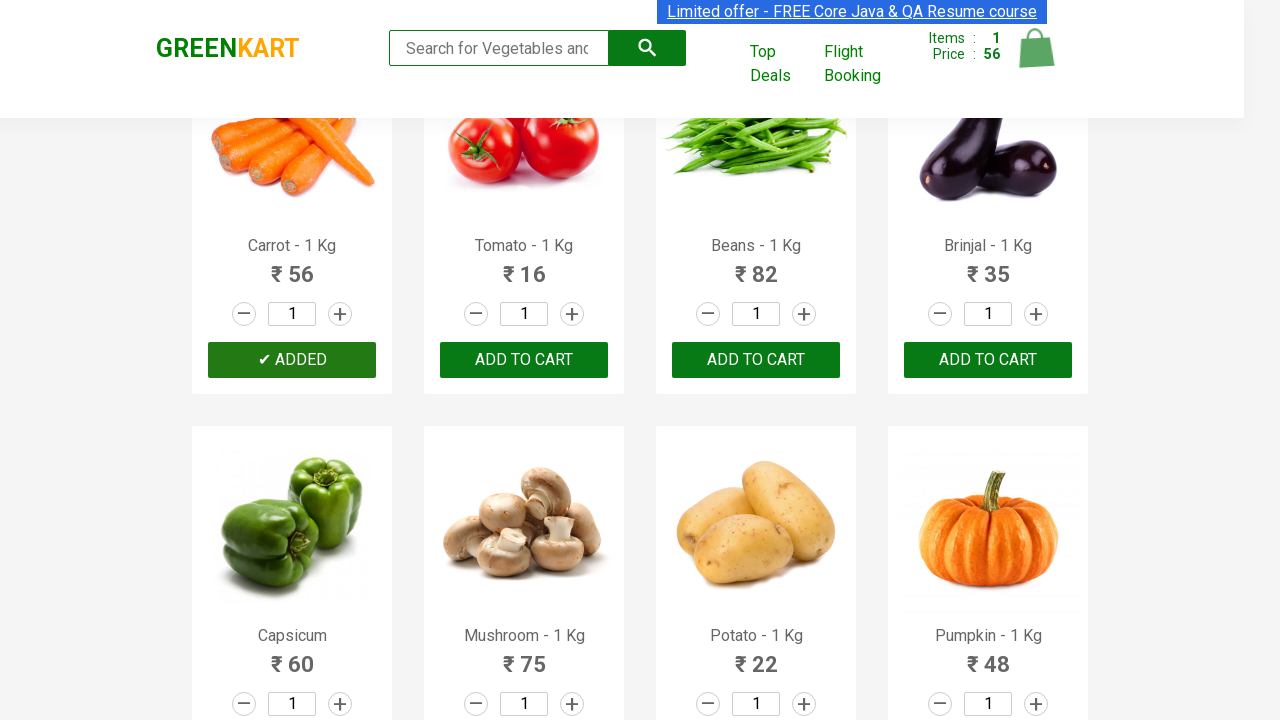

Added Tomato to cart at (524, 360) on xpath=//div[@class='product-action']/button >> nth=5
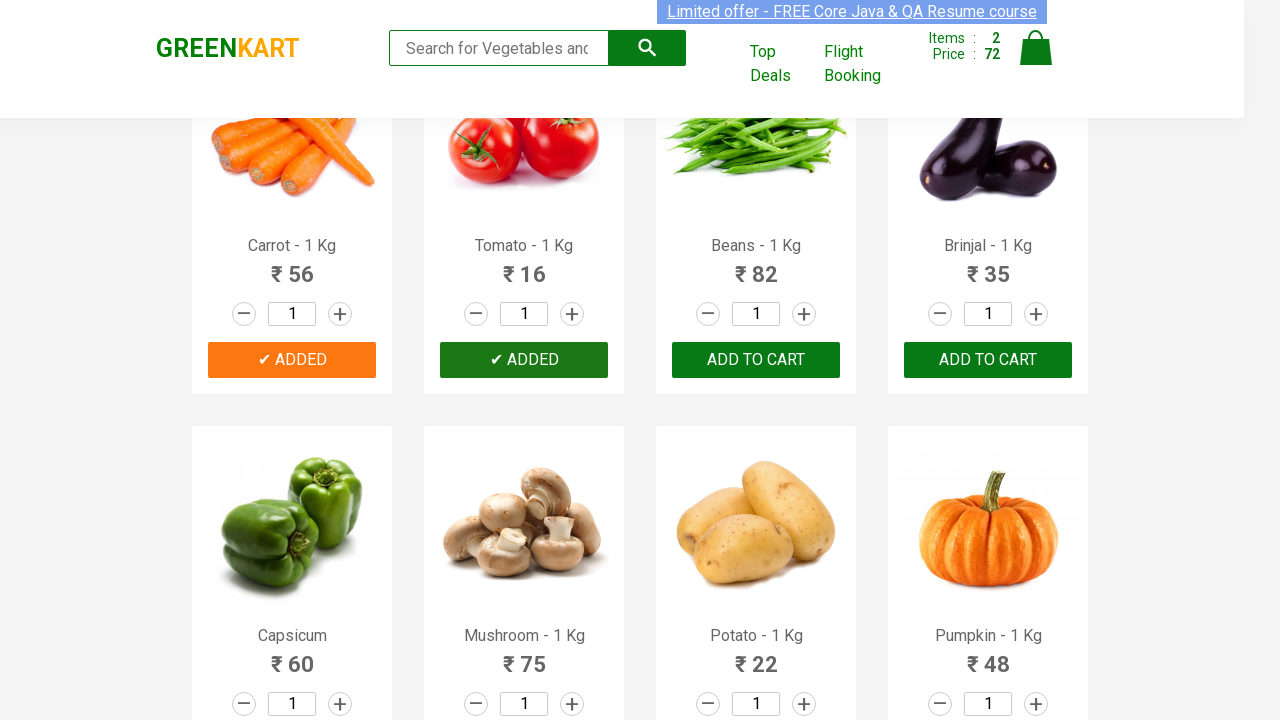

Added Brinjal to cart at (988, 360) on xpath=//div[@class='product-action']/button >> nth=7
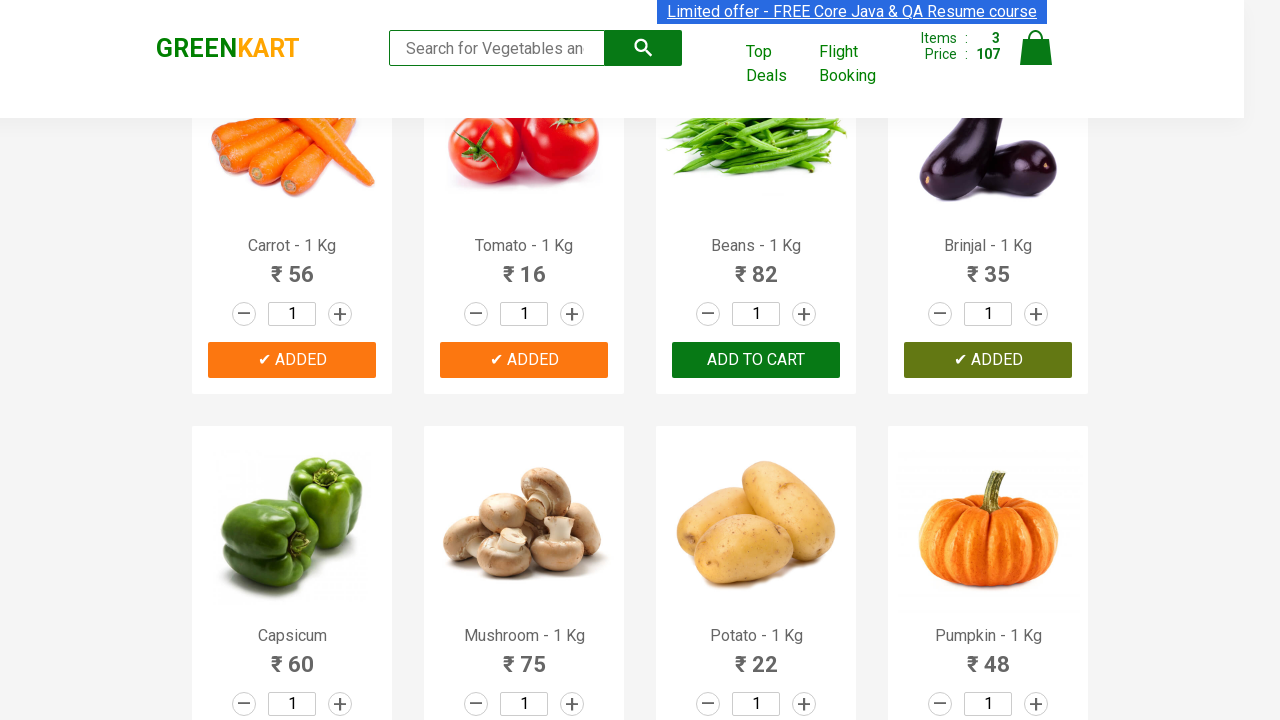

Added Pumpkin to cart at (988, 360) on xpath=//div[@class='product-action']/button >> nth=11
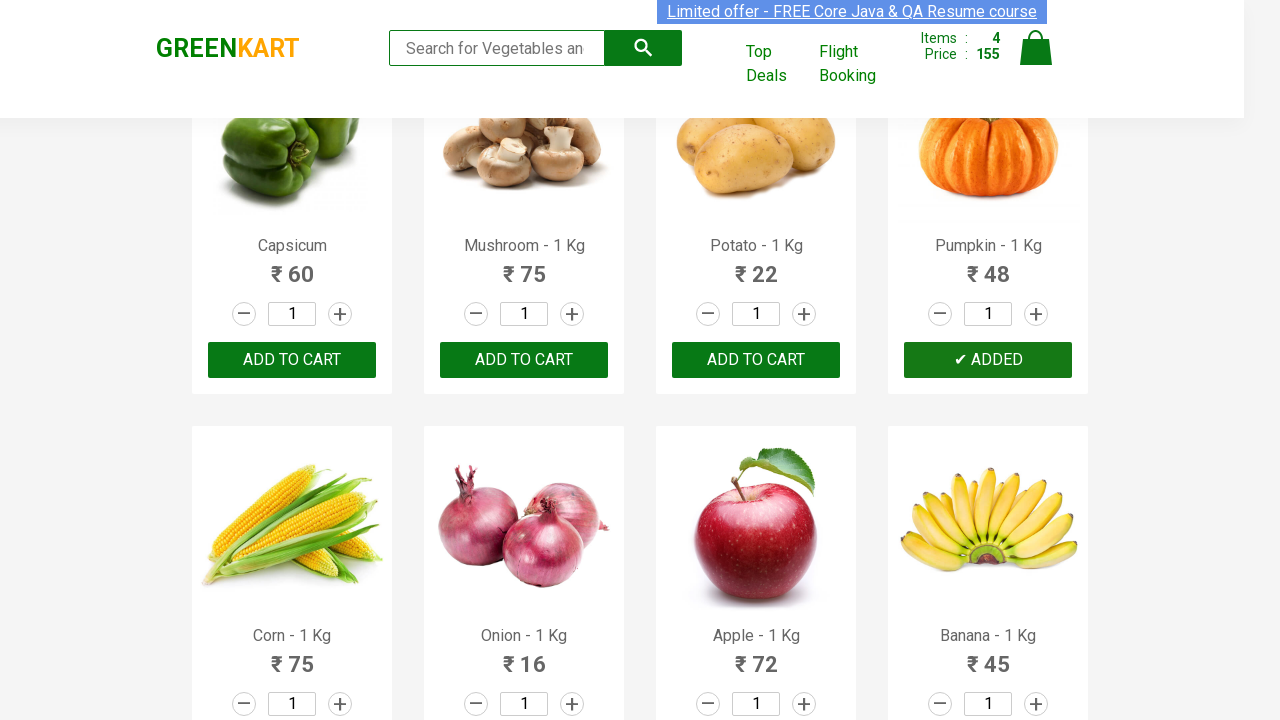

Clicked on cart icon to view cart at (1036, 48) on img[alt='Cart']
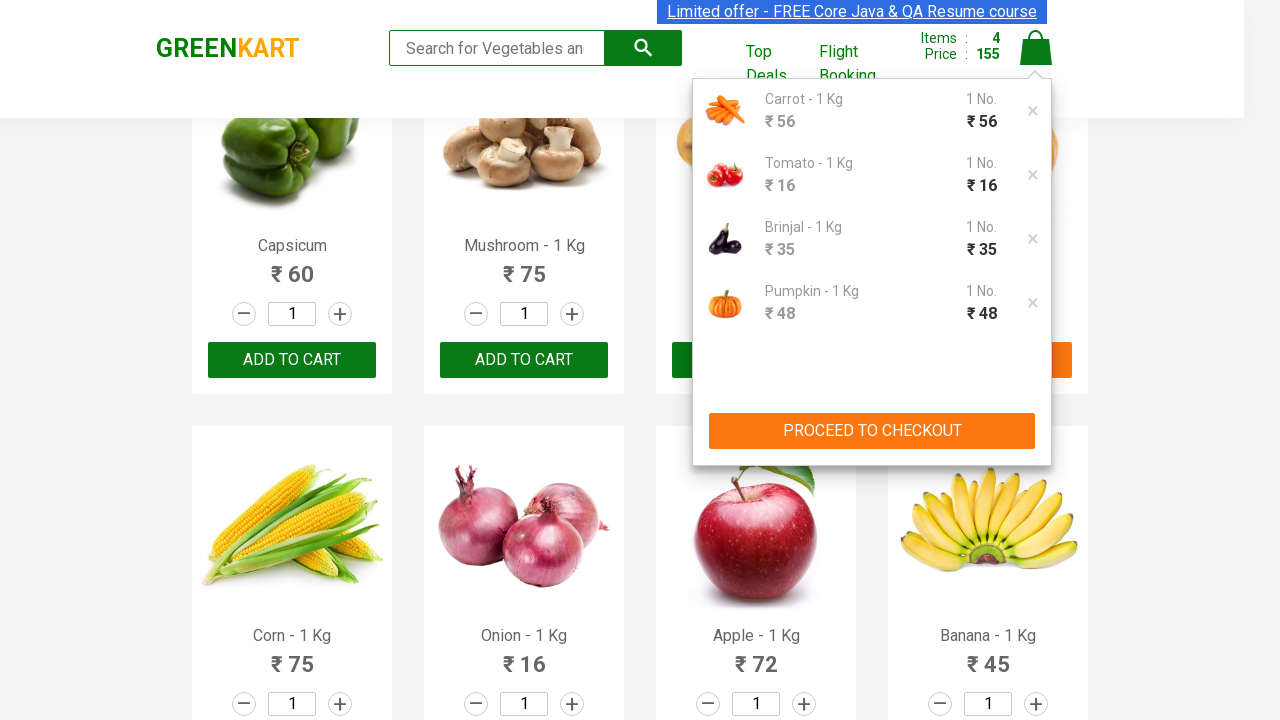

Clicked PROCEED TO CHECKOUT button at (872, 431) on xpath=//button[contains(text(),'PROCEED TO CHECKOUT')]
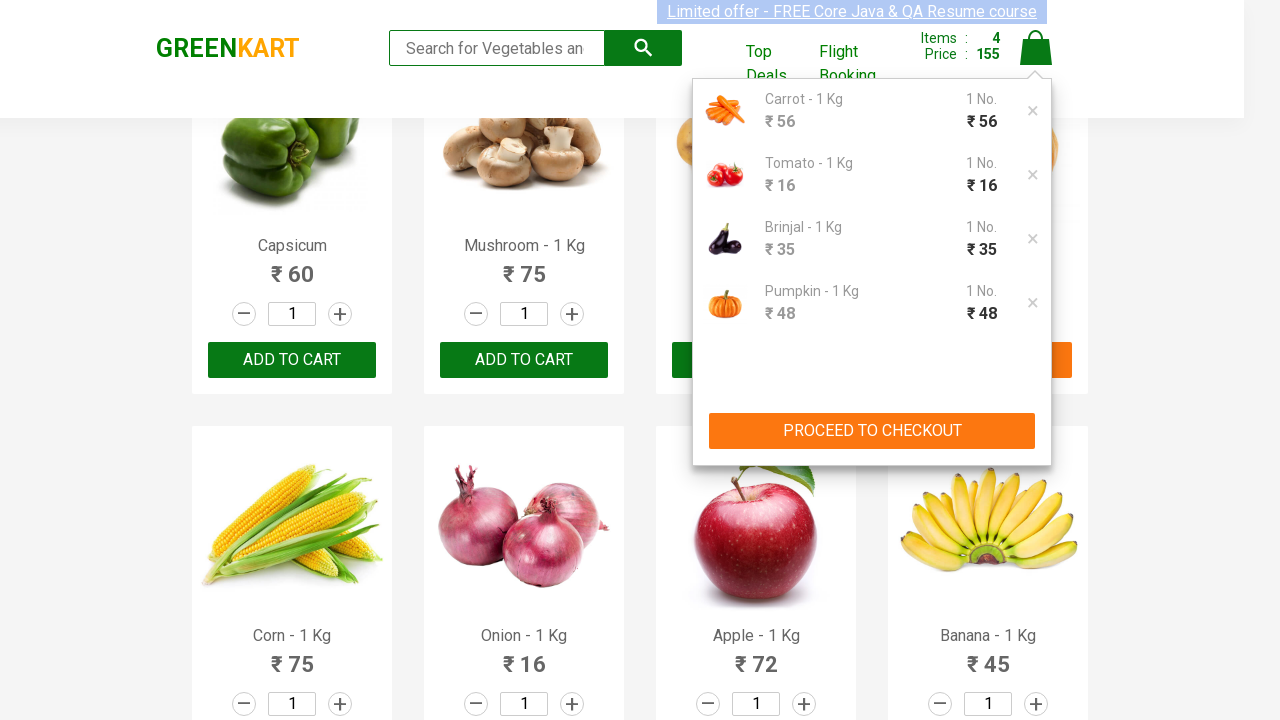

Promo code input field became visible
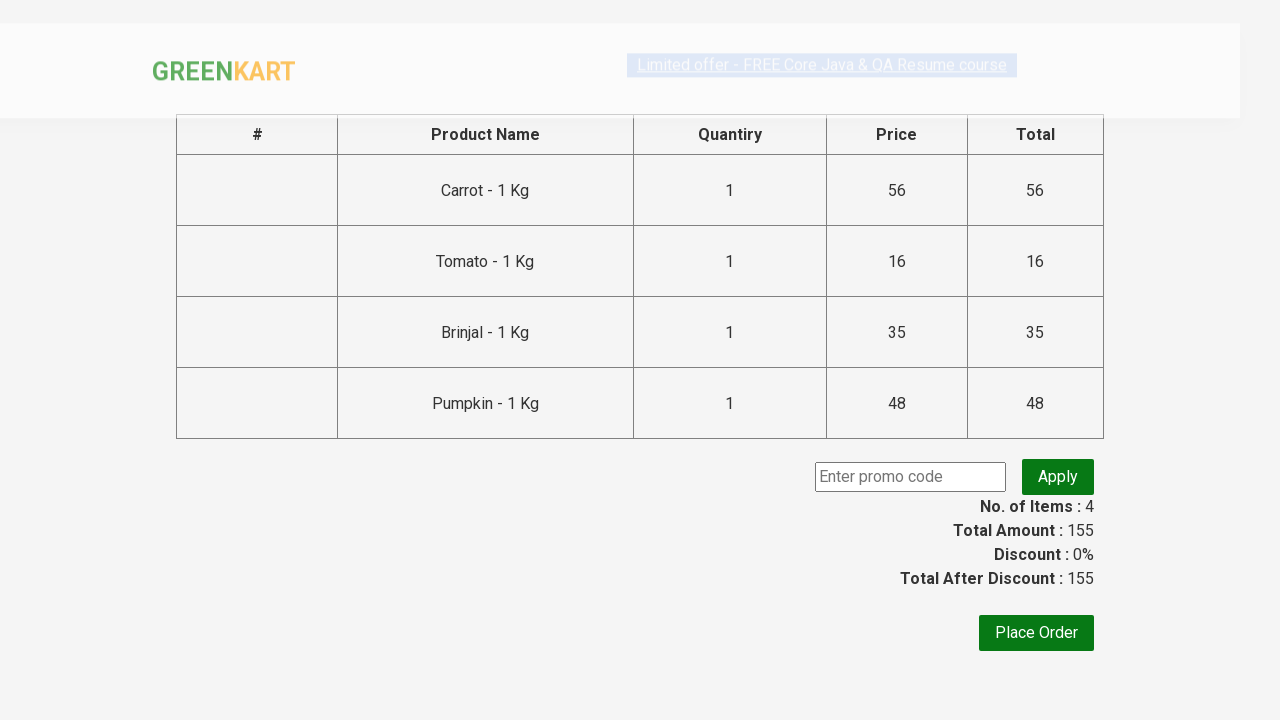

Entered promo code 'rahulshettyacademy' on input.promoCode
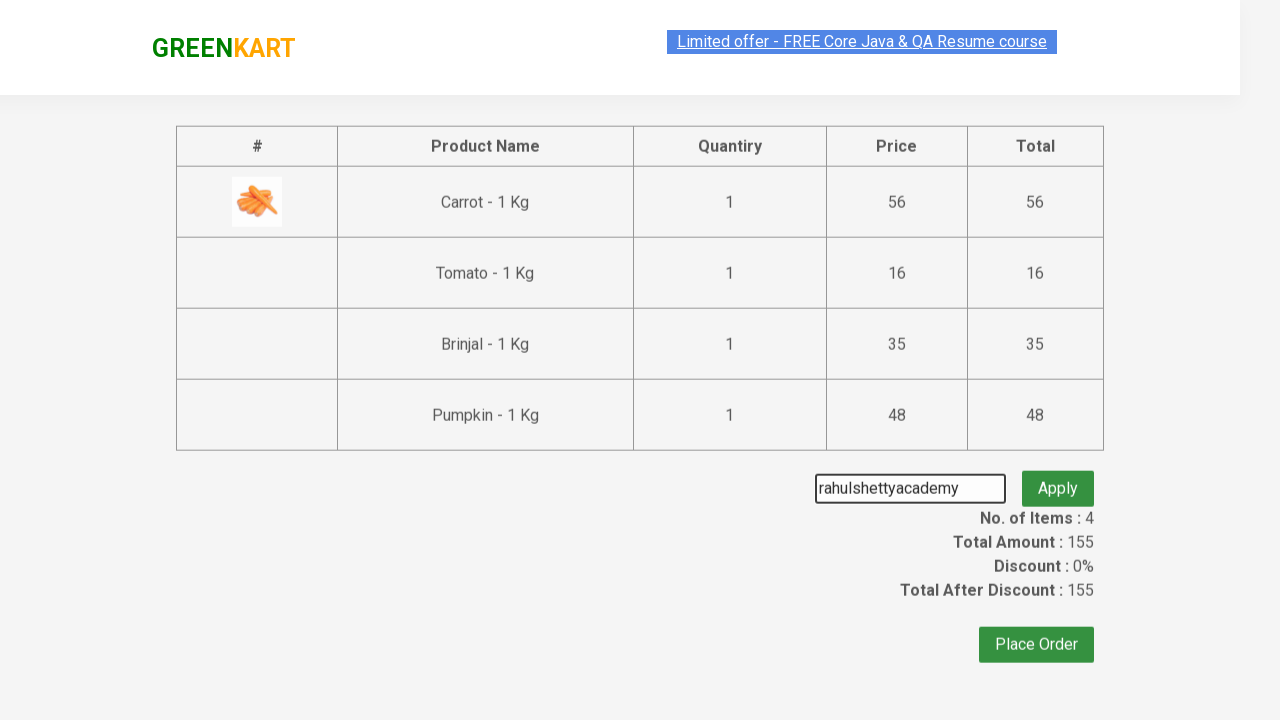

Clicked apply button to apply promo code at (1058, 477) on button.promoBtn
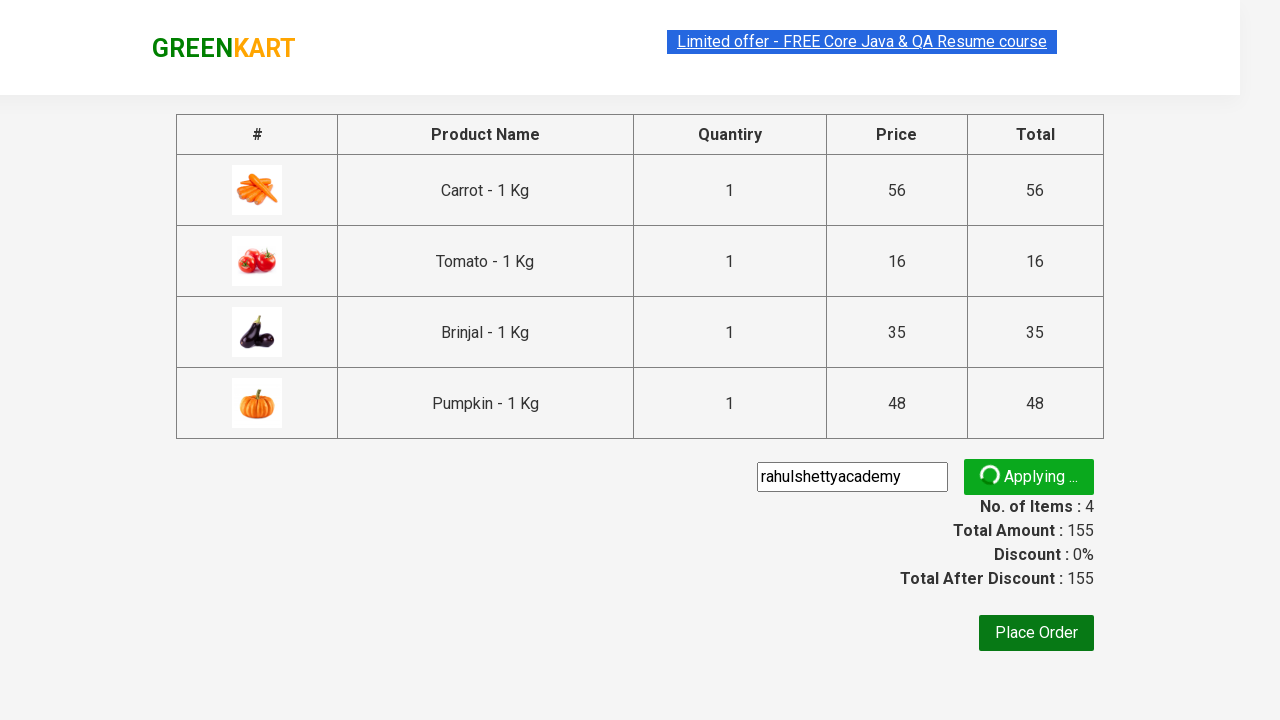

Promo code confirmation message appeared
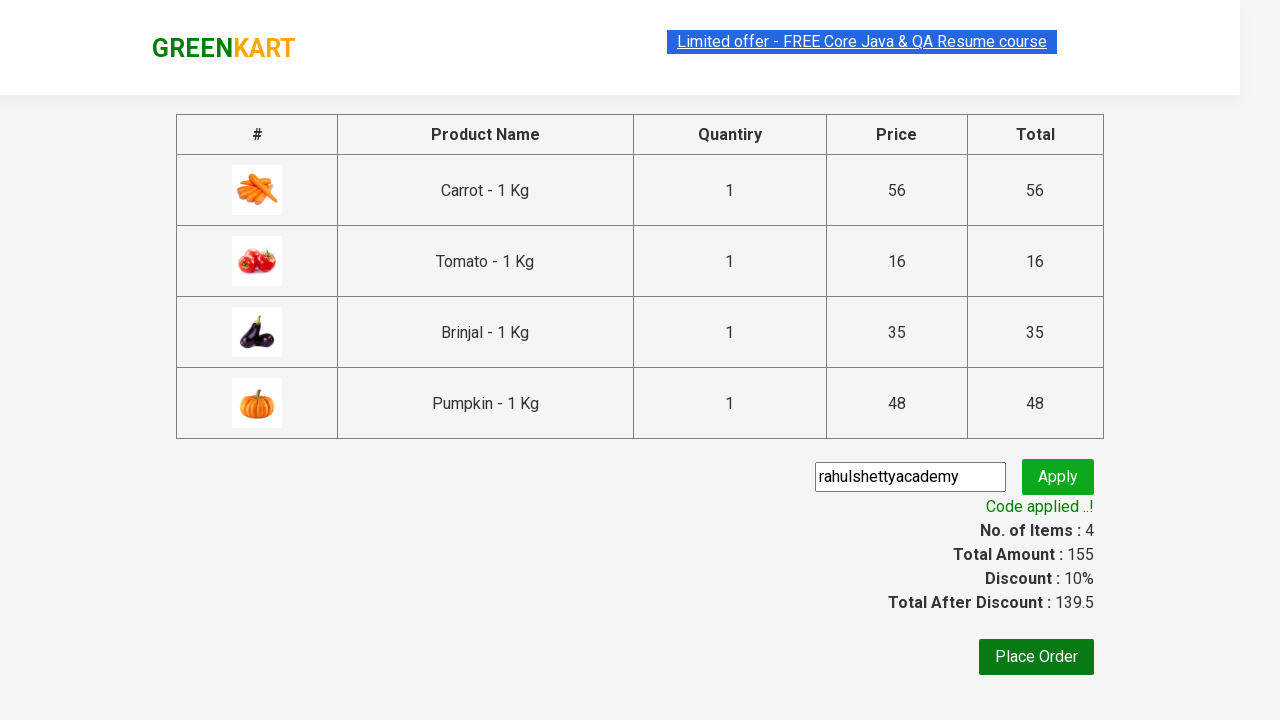

Clicked Place Order button at (1036, 657) on xpath=//button[text()='Place Order']
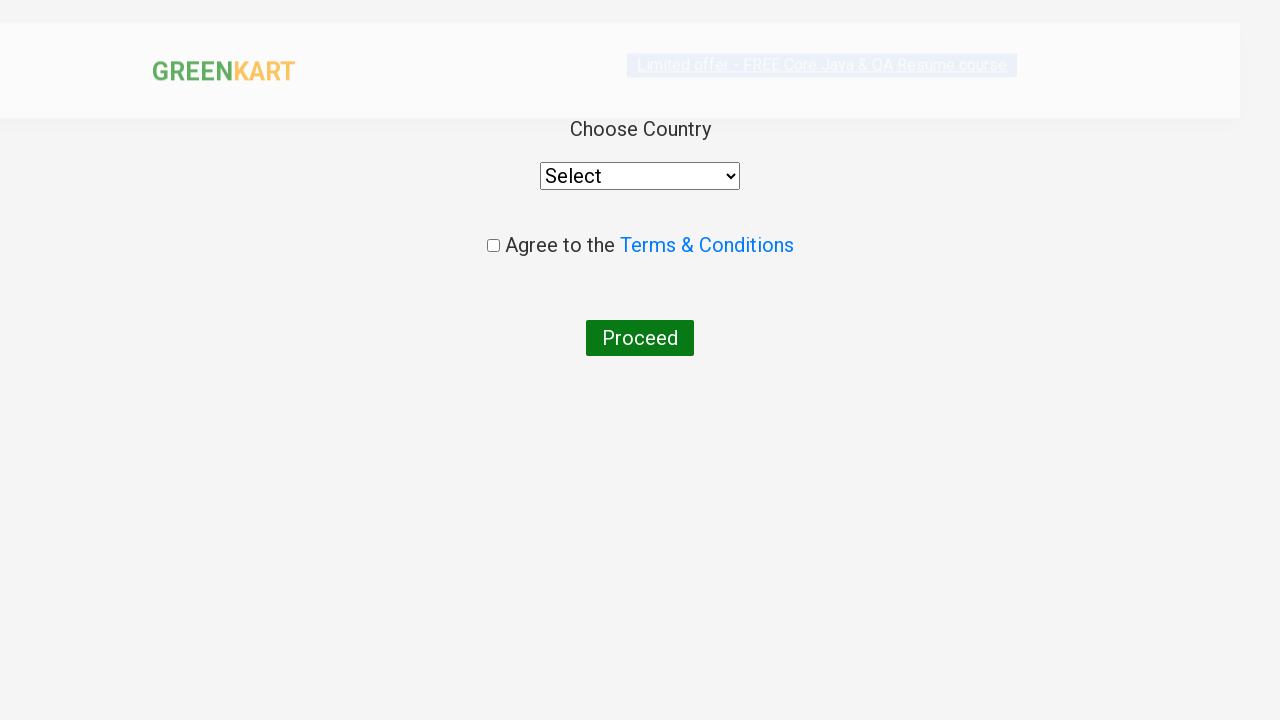

Selected 'India' from country dropdown on select
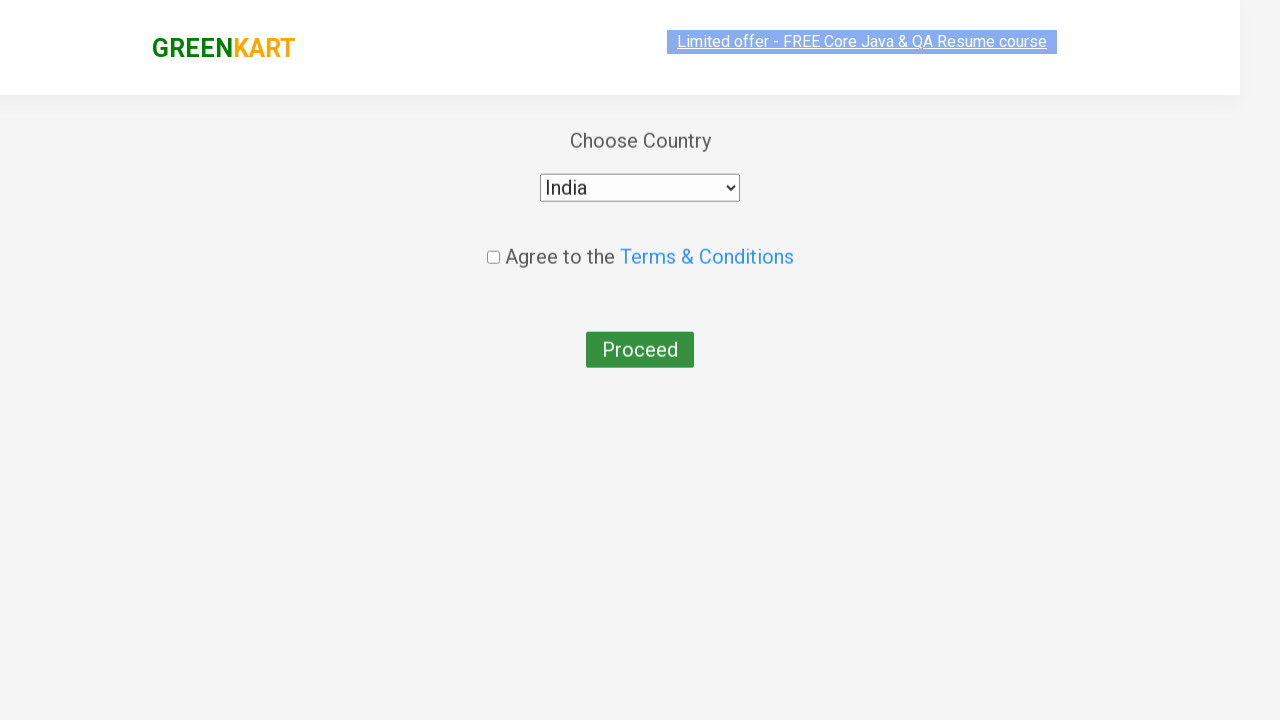

Checked terms and conditions agreement checkbox at (493, 246) on .chkAgree
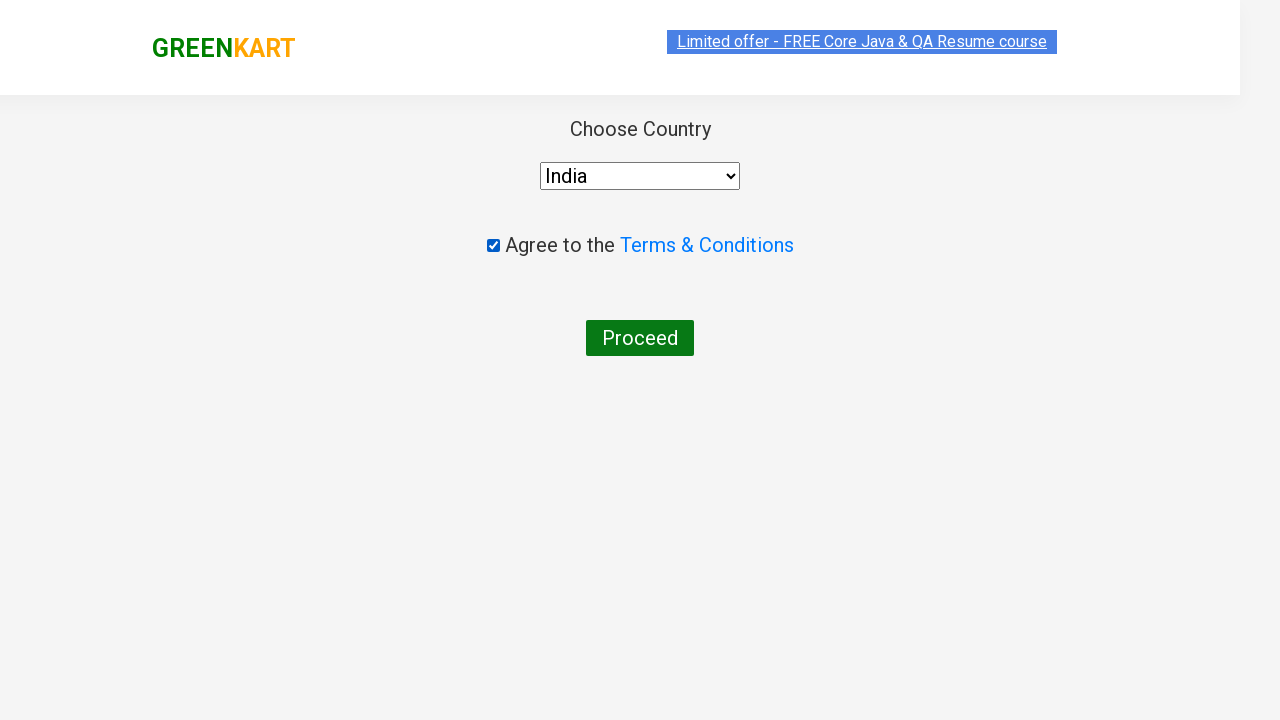

Clicked Proceed button to complete the order at (640, 338) on xpath=//button[text()='Proceed']
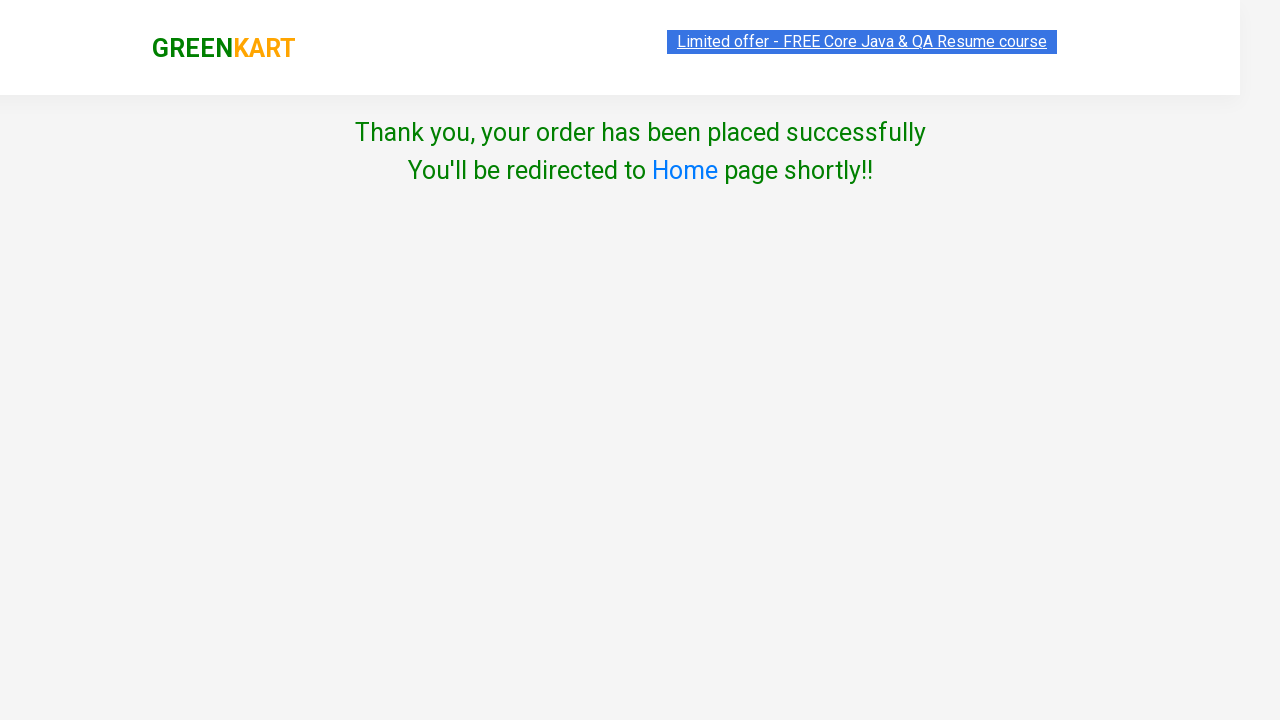

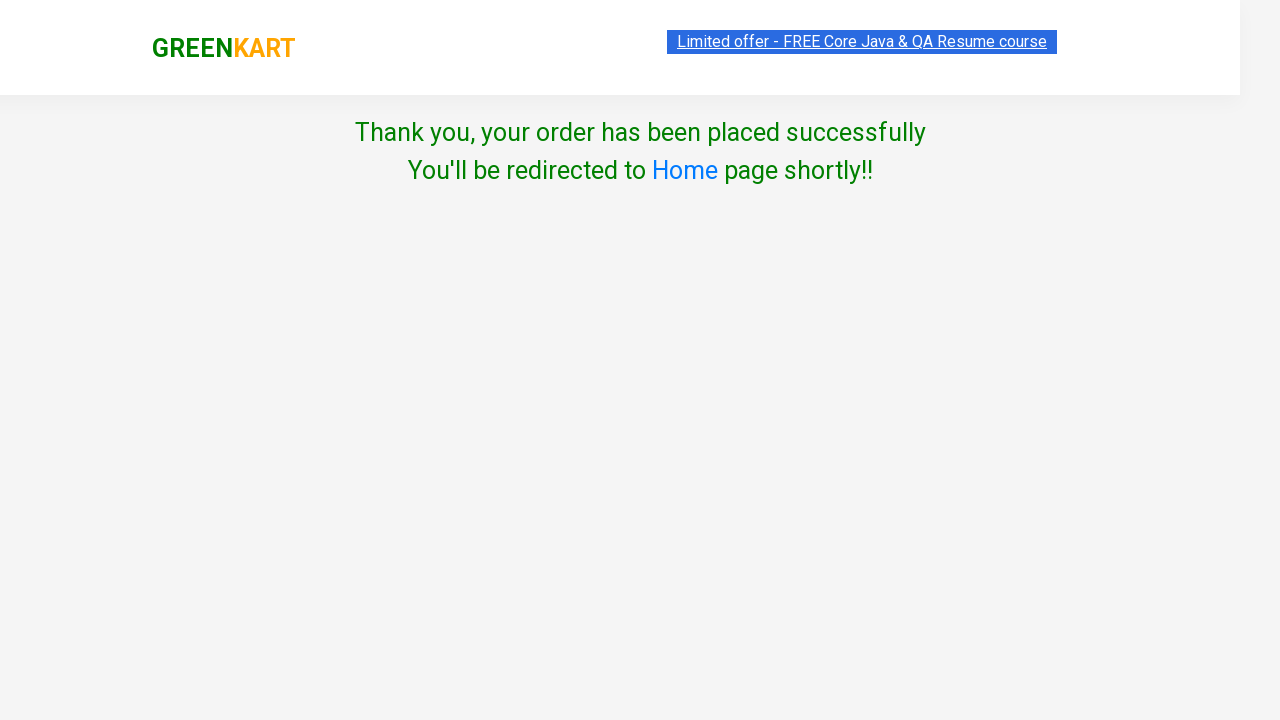